Verifies that the LuggageHero landing page loads successfully and displays the correct title

Starting URL: https://luggagehero.com

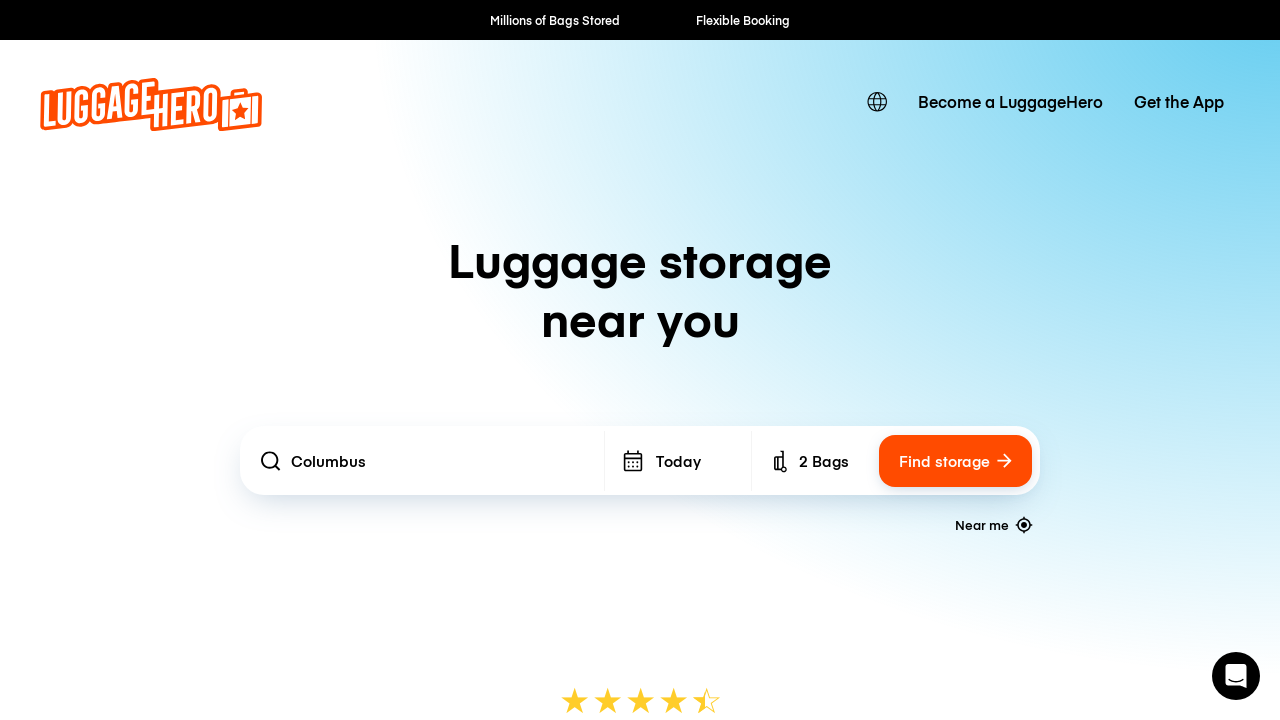

Waited for page to reach domcontentloaded state
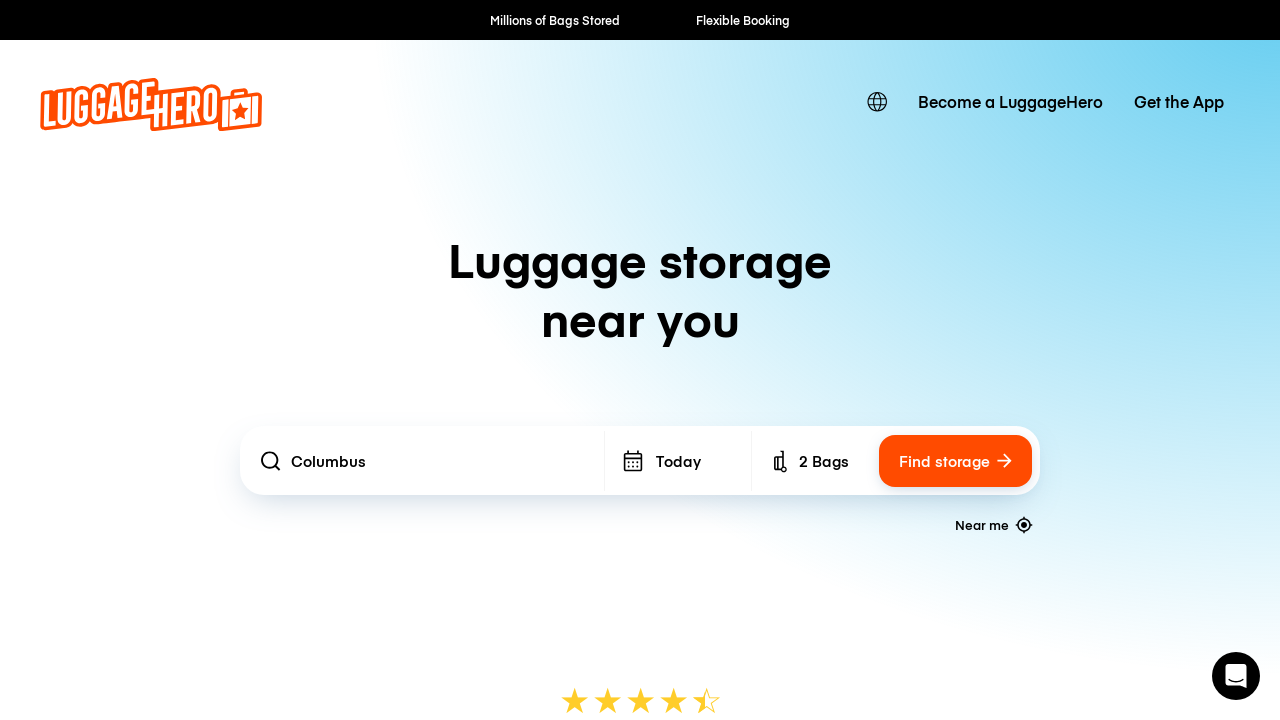

Verified page title contains 'LuggageHero'
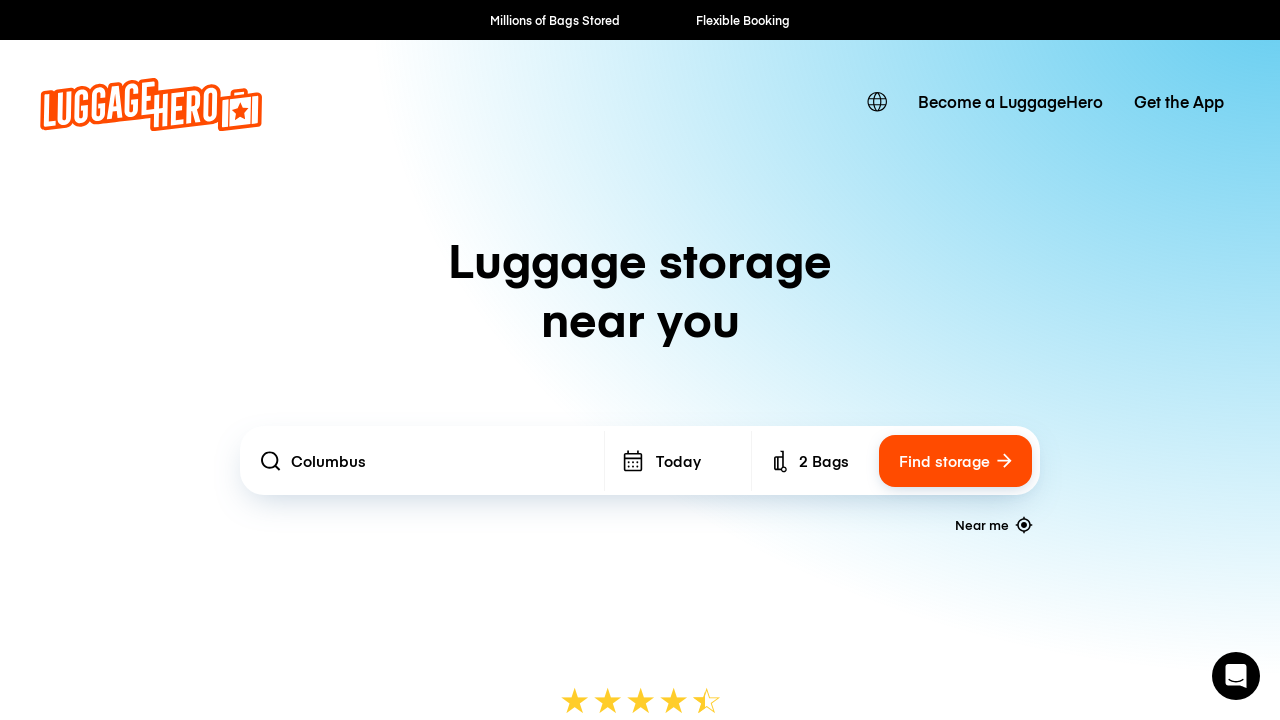

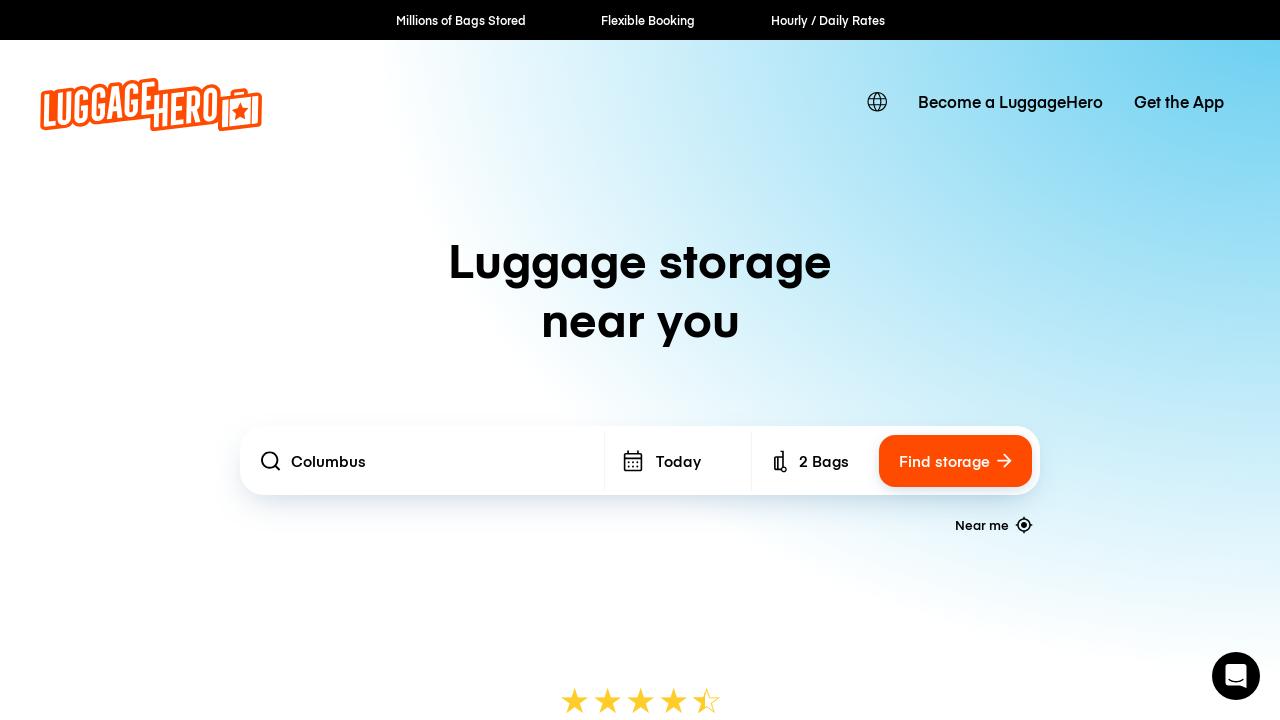